Tests a form submission workflow by clicking a calculated link text, then filling out a form with first name, last name, city, and country fields before submitting

Starting URL: http://suninjuly.github.io/find_link_text

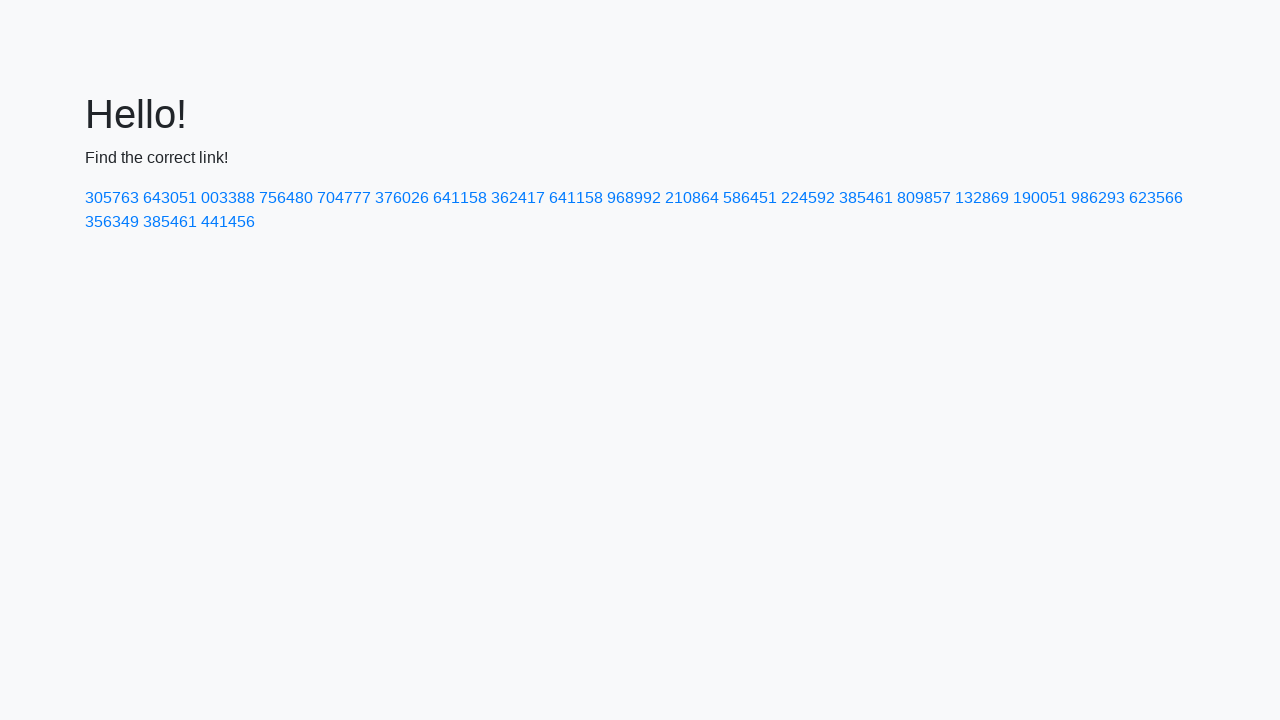

Clicked link with calculated text value: 224592 at (808, 198) on text=224592
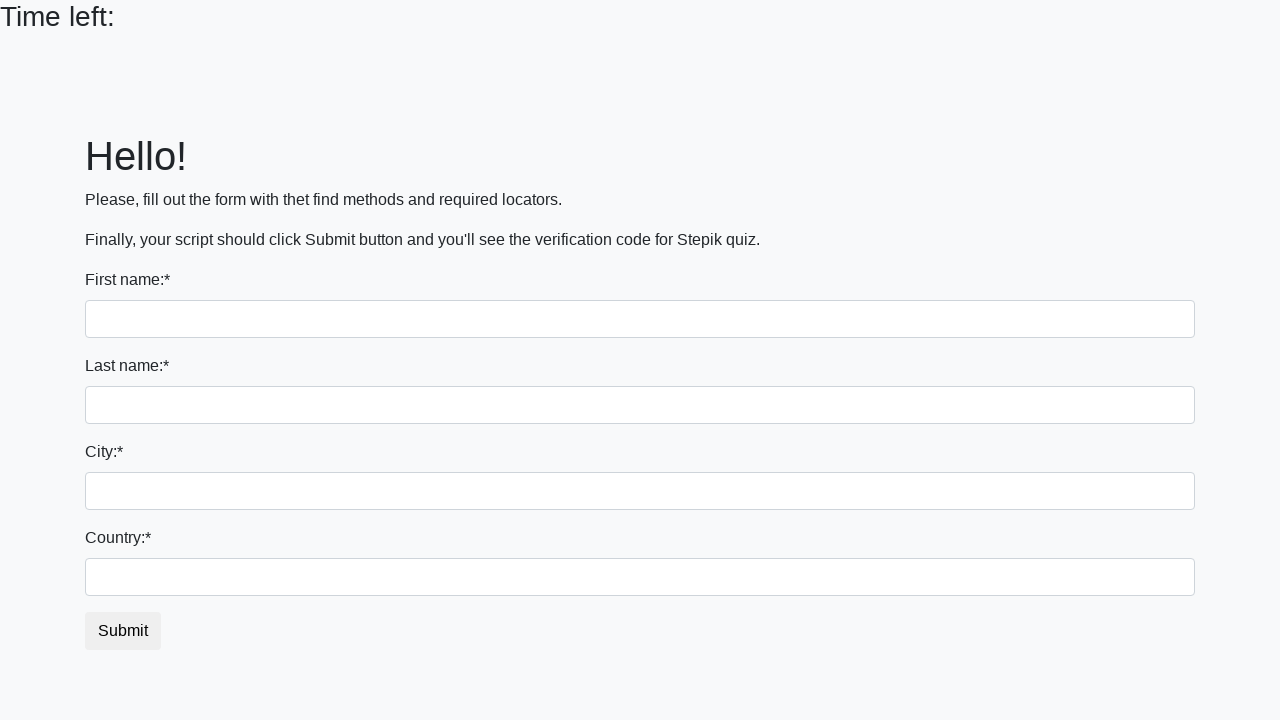

Filled first name field with 'Marcus' on input
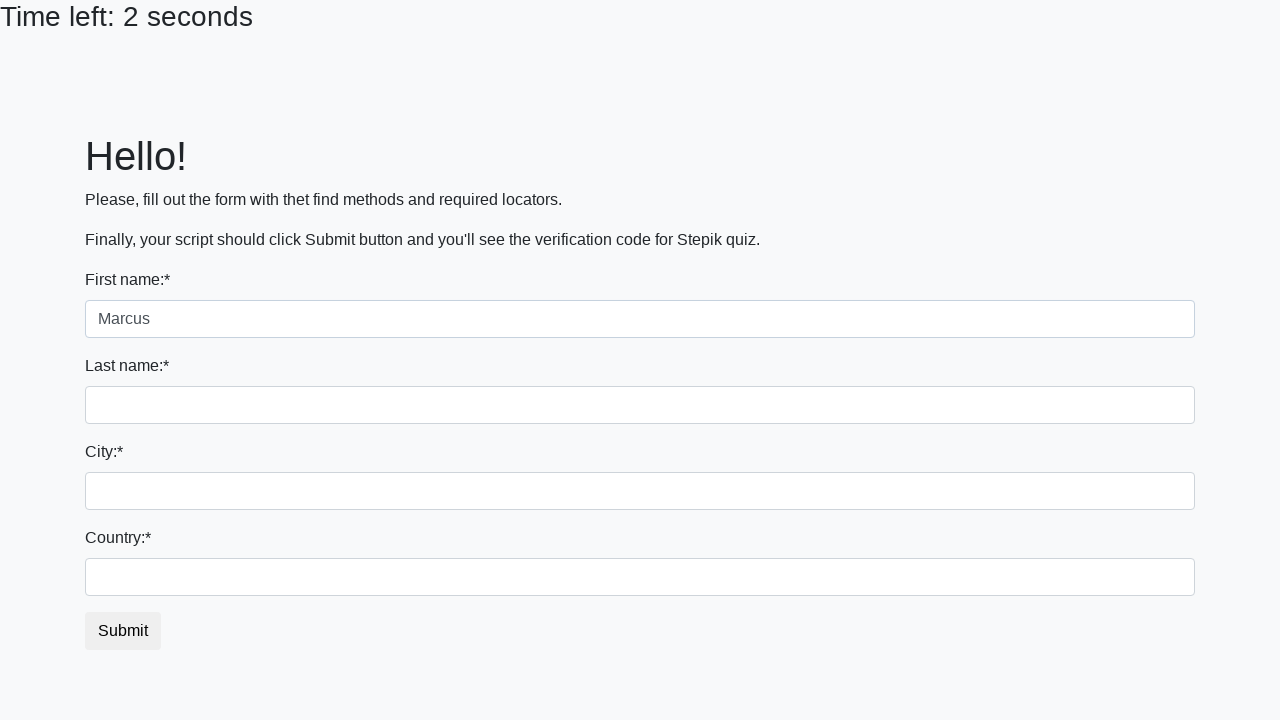

Filled last name field with 'Thompson' on input[name='last_name']
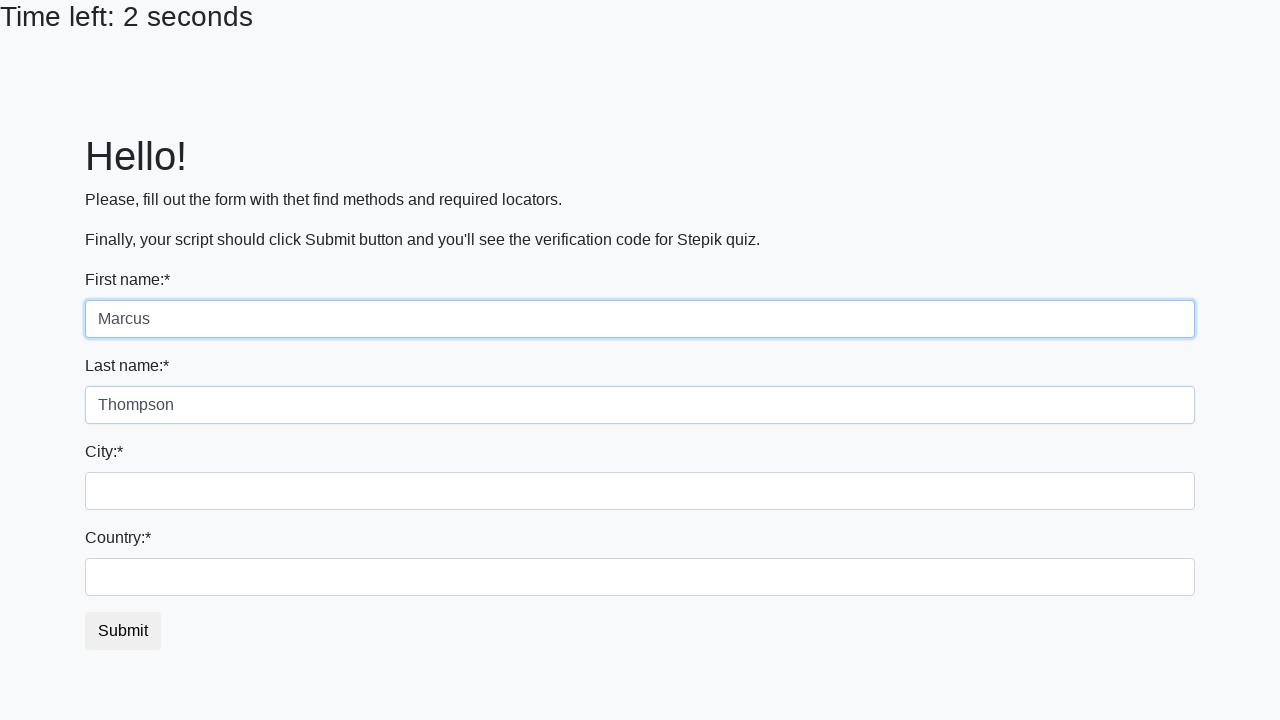

Filled city field with 'Vancouver' on .form-control.city
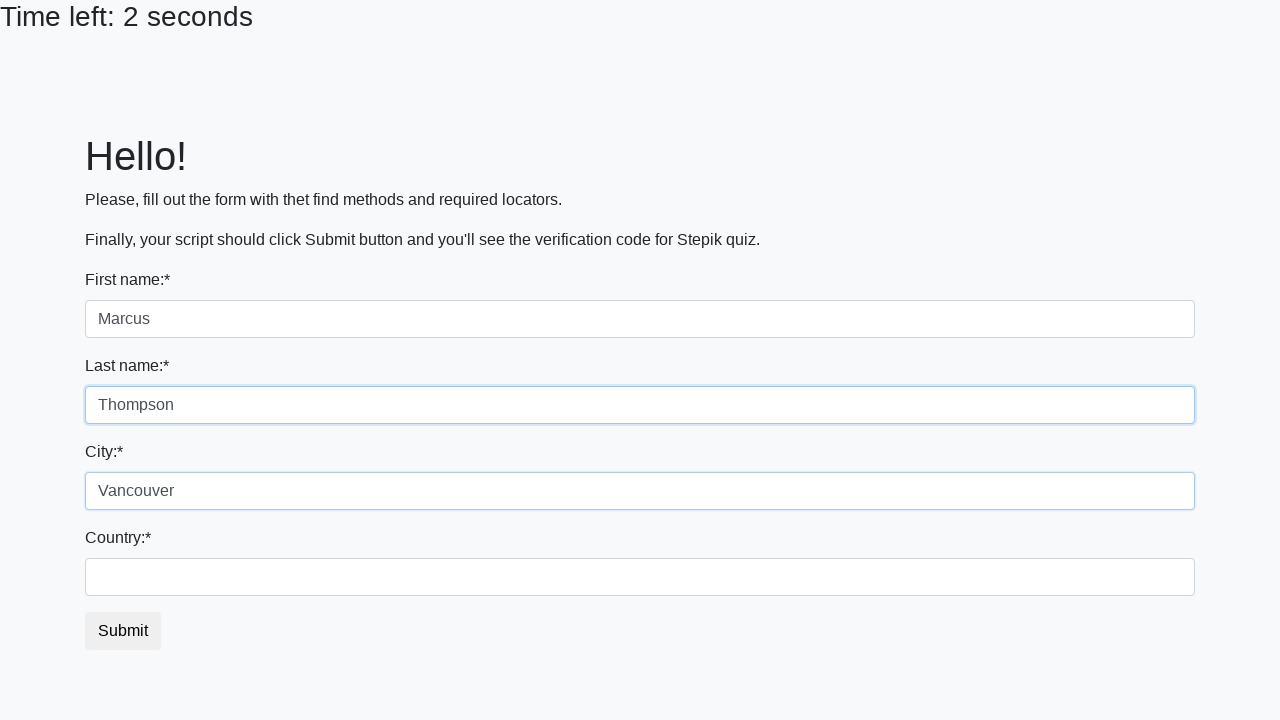

Filled country field with 'Canada' on #country
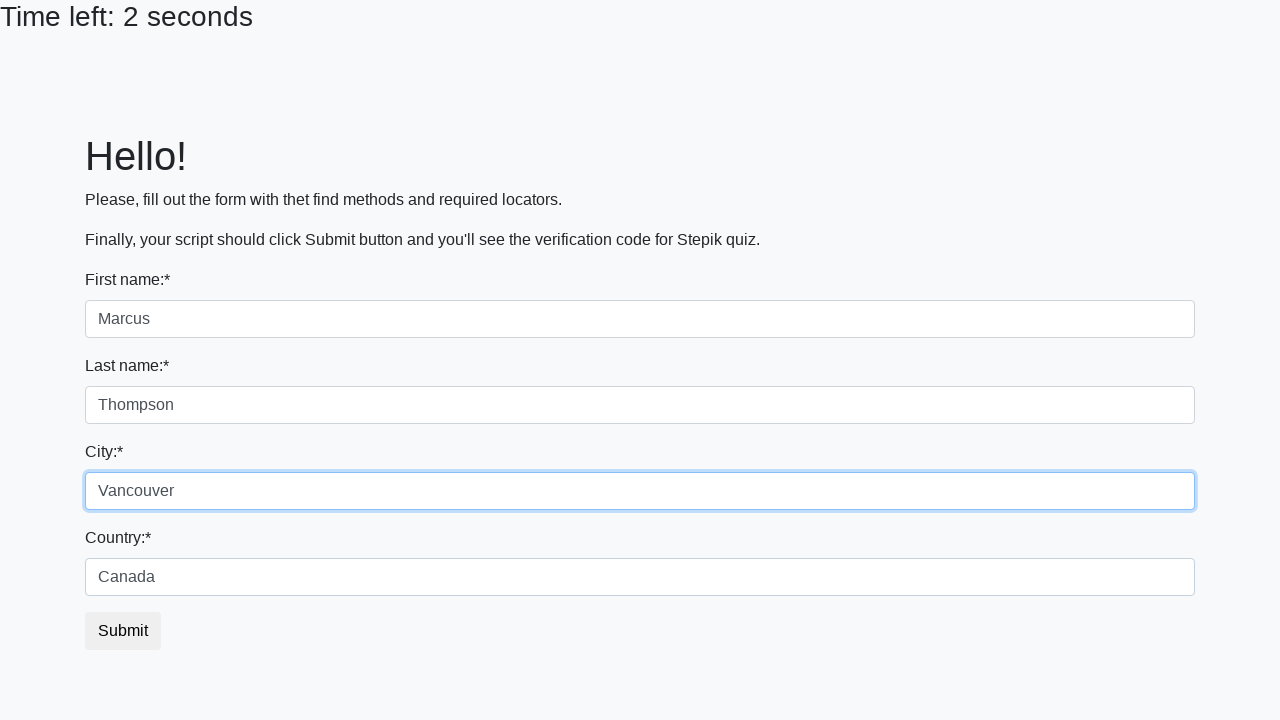

Clicked submit button to complete form submission at (123, 631) on button.btn
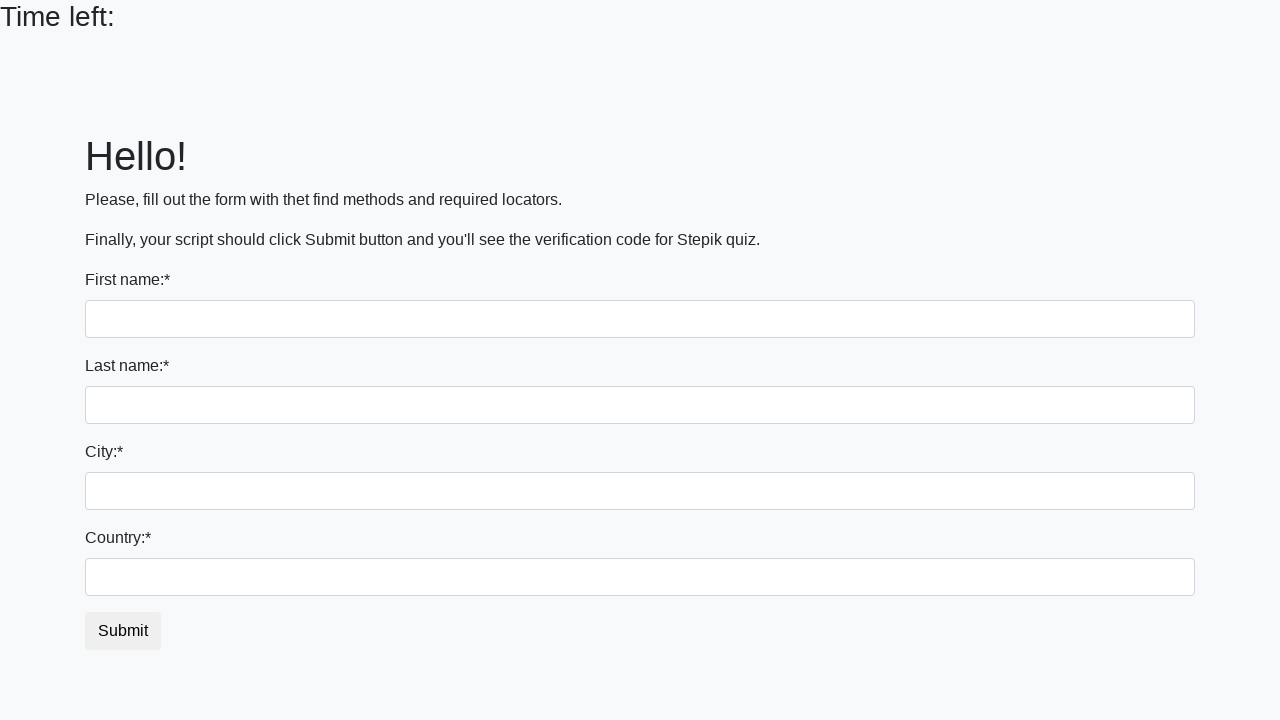

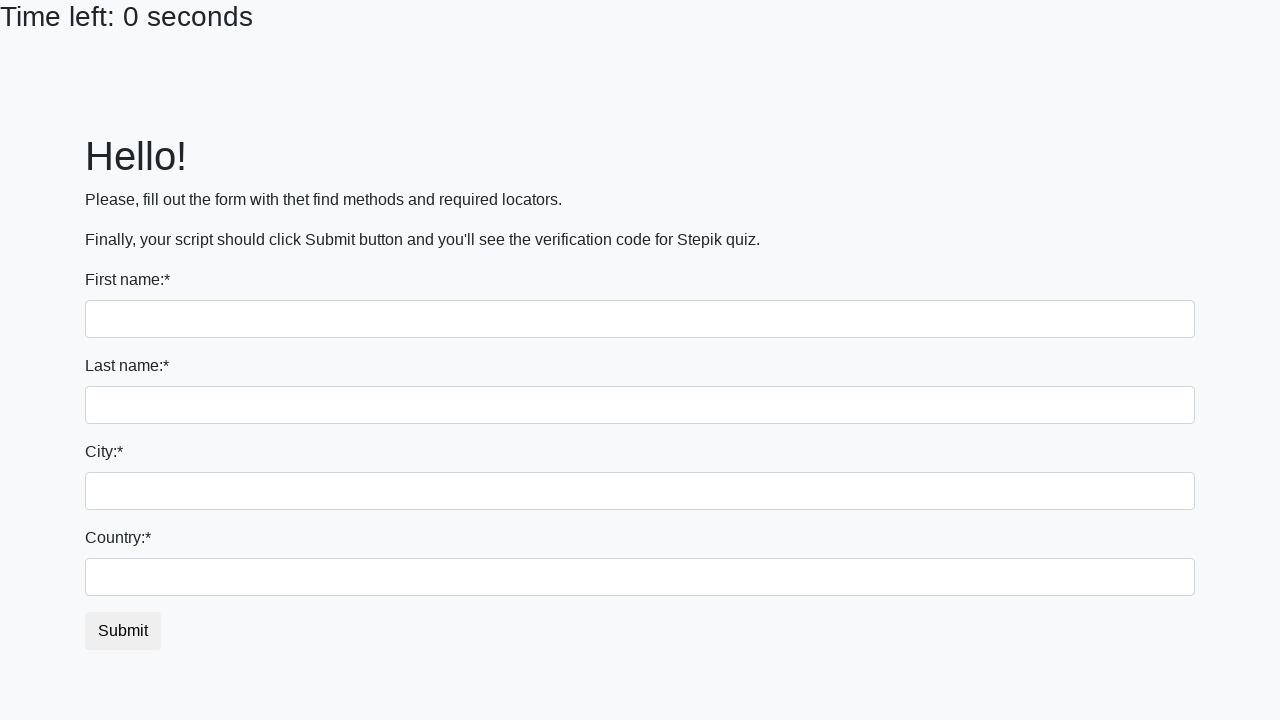